Navigates to time.gov and waits for time elements to load on the page

Starting URL: https://www.time.gov/

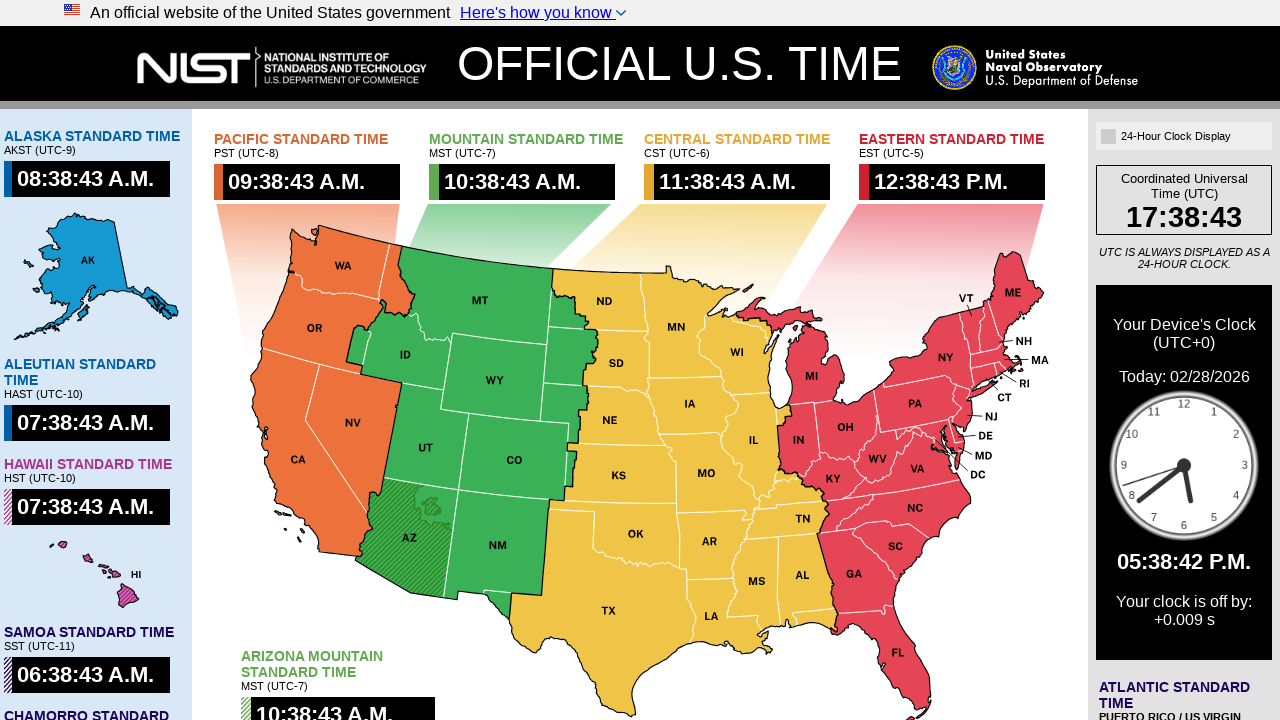

Waited for time elements to load on the page
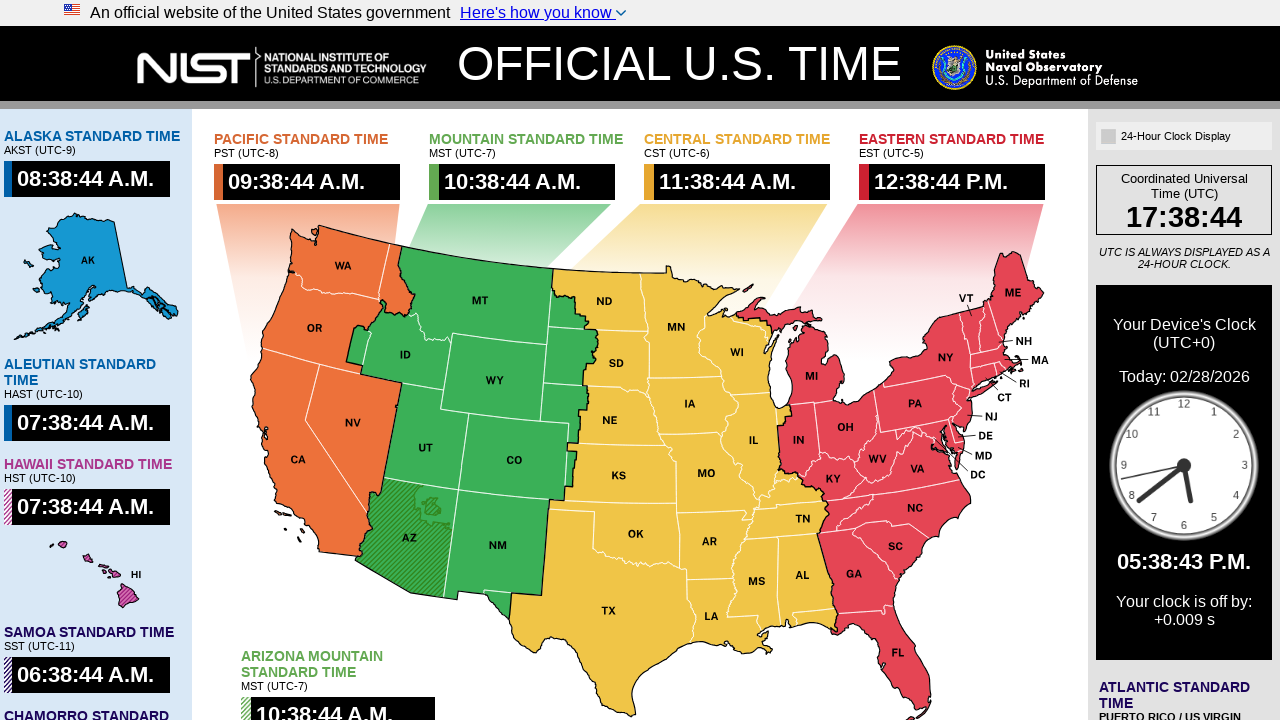

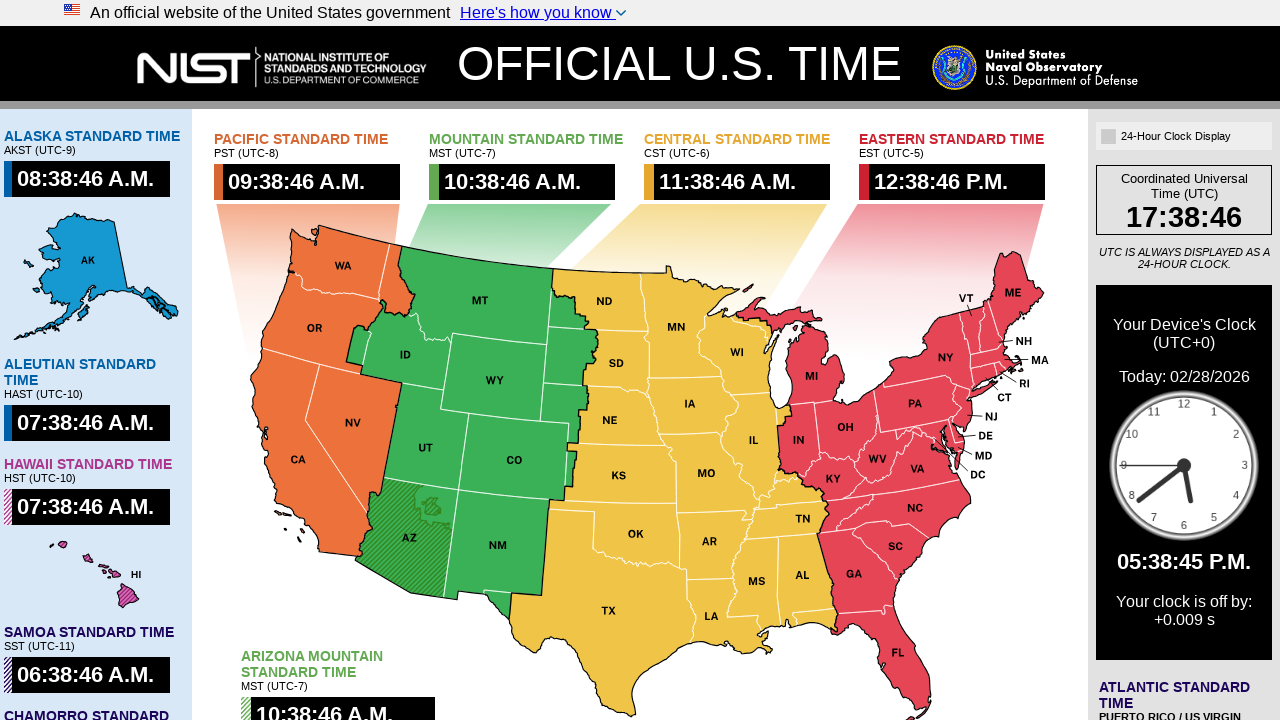